Tests that clicking the Email column header sorts emails in ascending alphabetical order

Starting URL: http://the-internet.herokuapp.com/tables

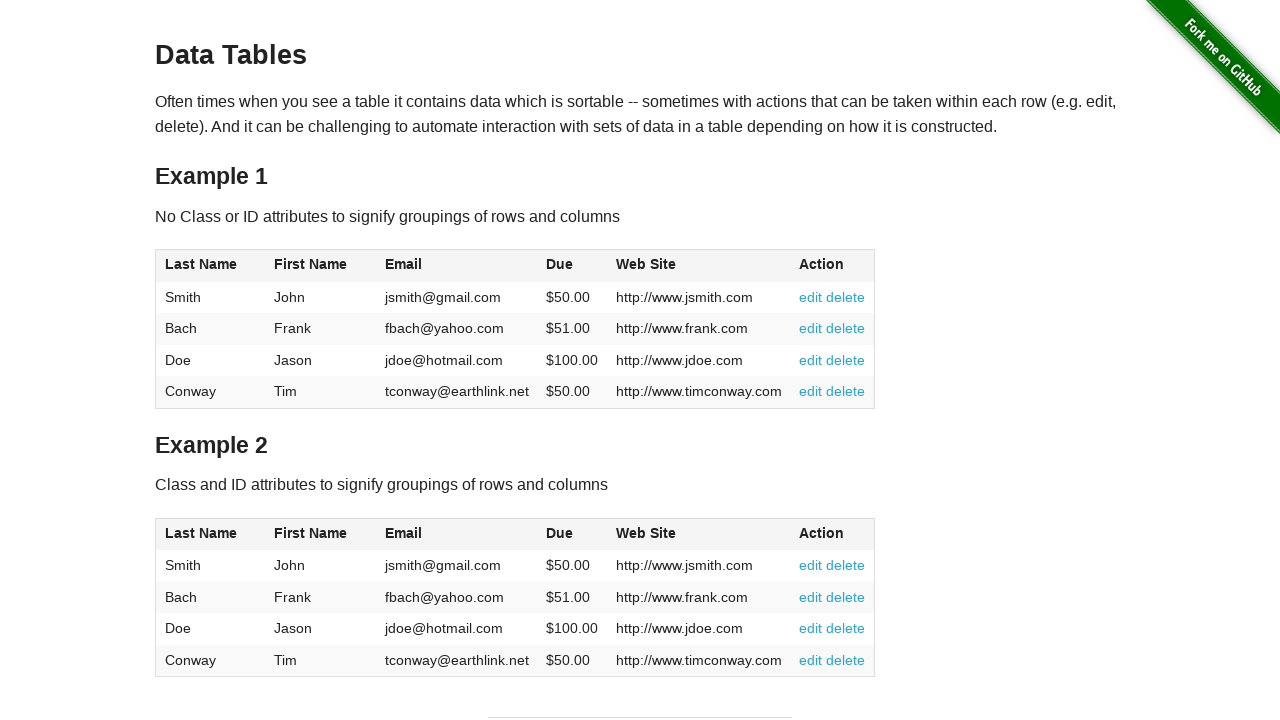

Clicked Email column header to sort ascending at (457, 266) on #table1 thead tr th:nth-of-type(3)
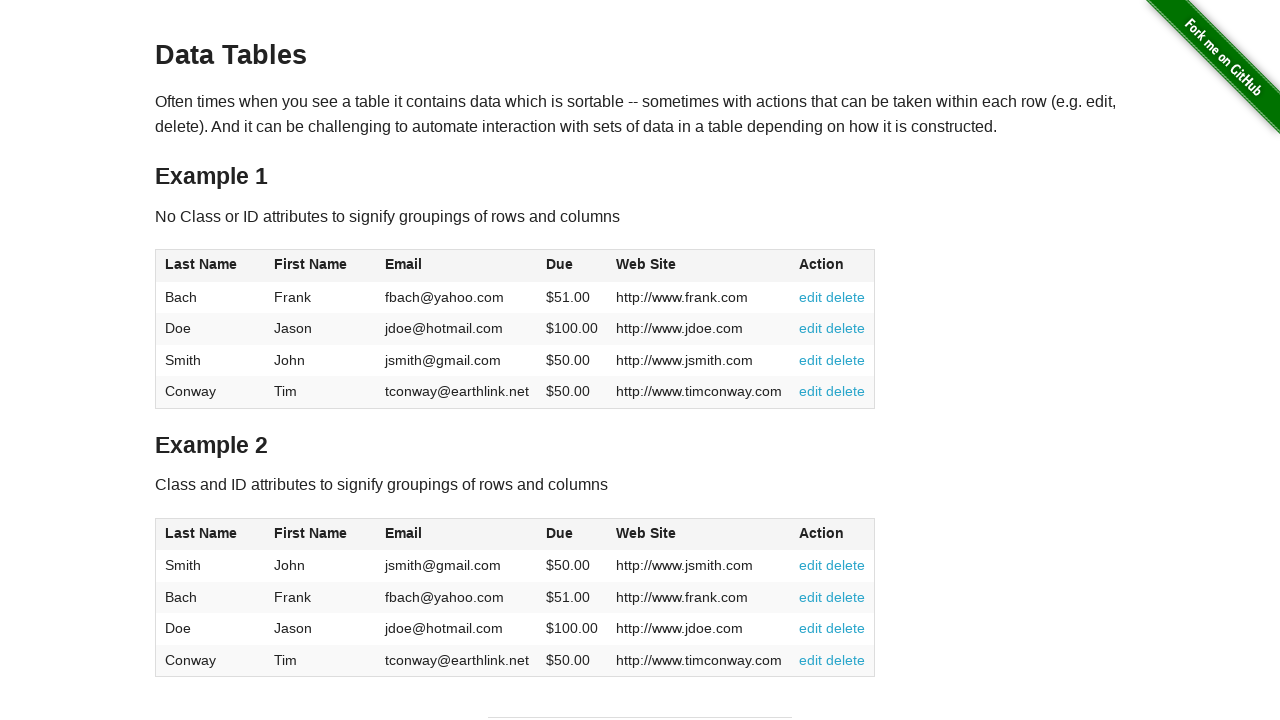

Table data loaded after sort
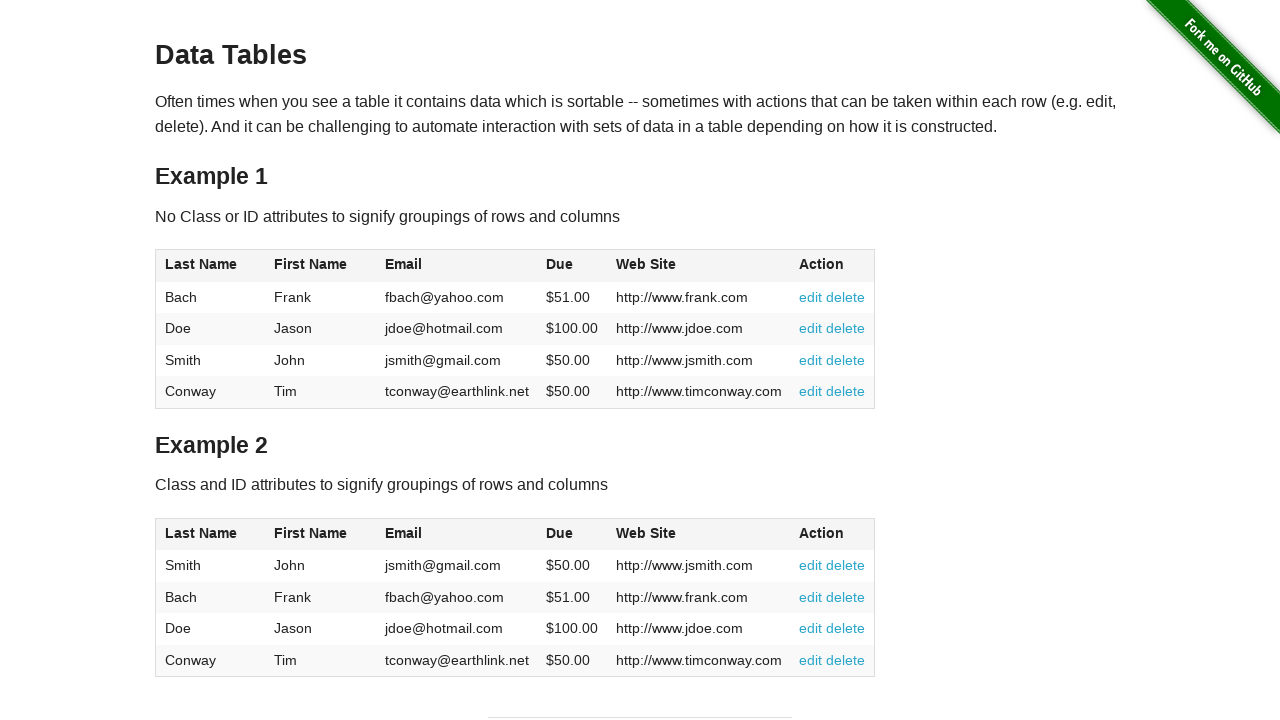

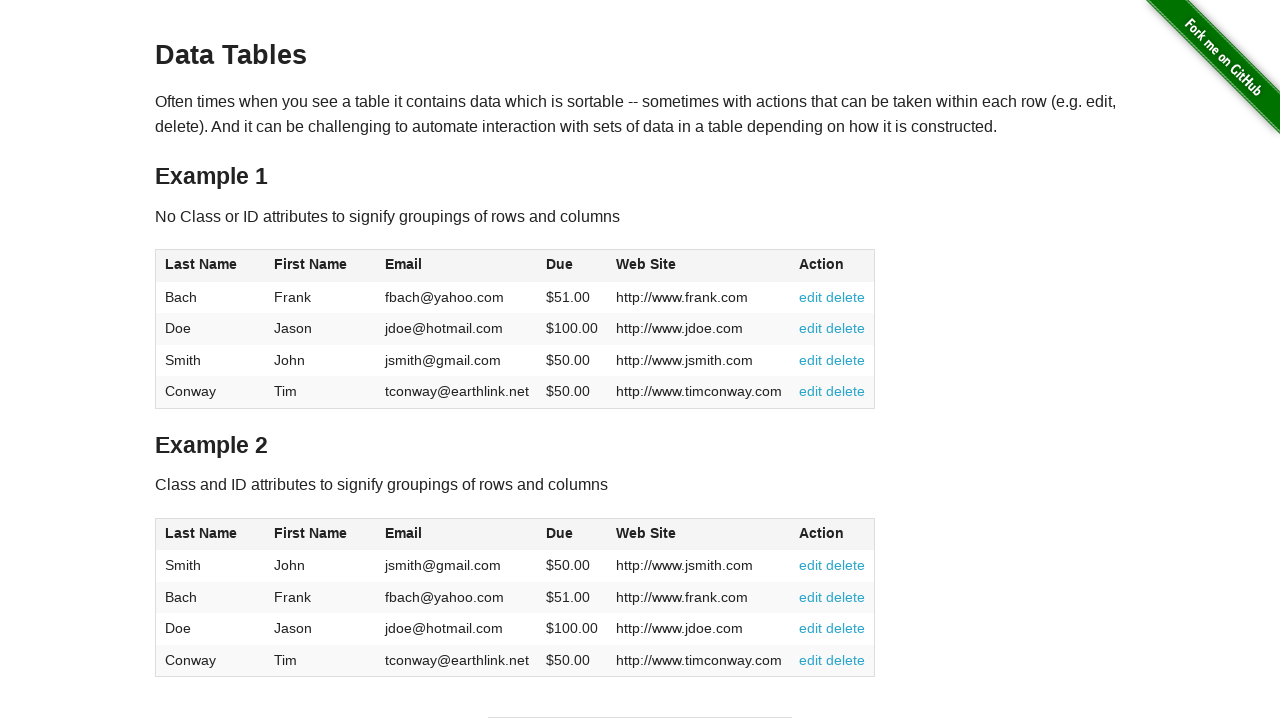